Navigates to the Selenium website and performs a scroll down operation on the page

Starting URL: https://www.selenium.dev/

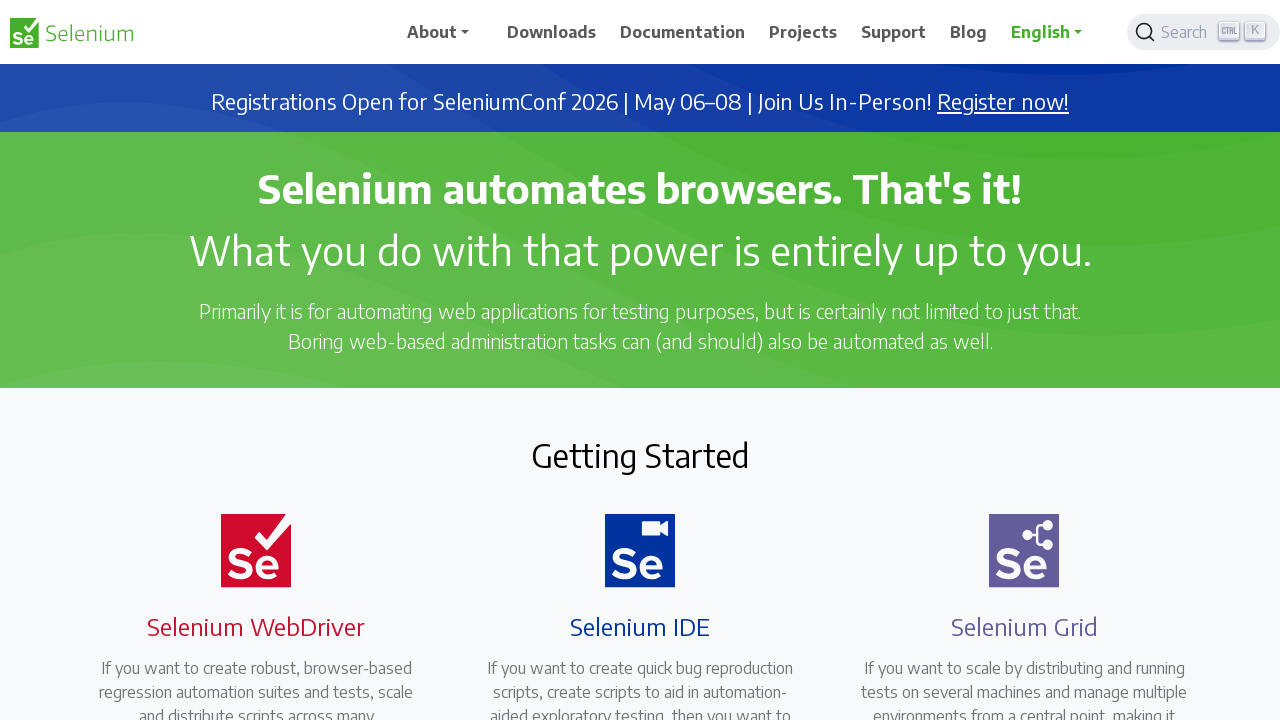

Navigated to Selenium website
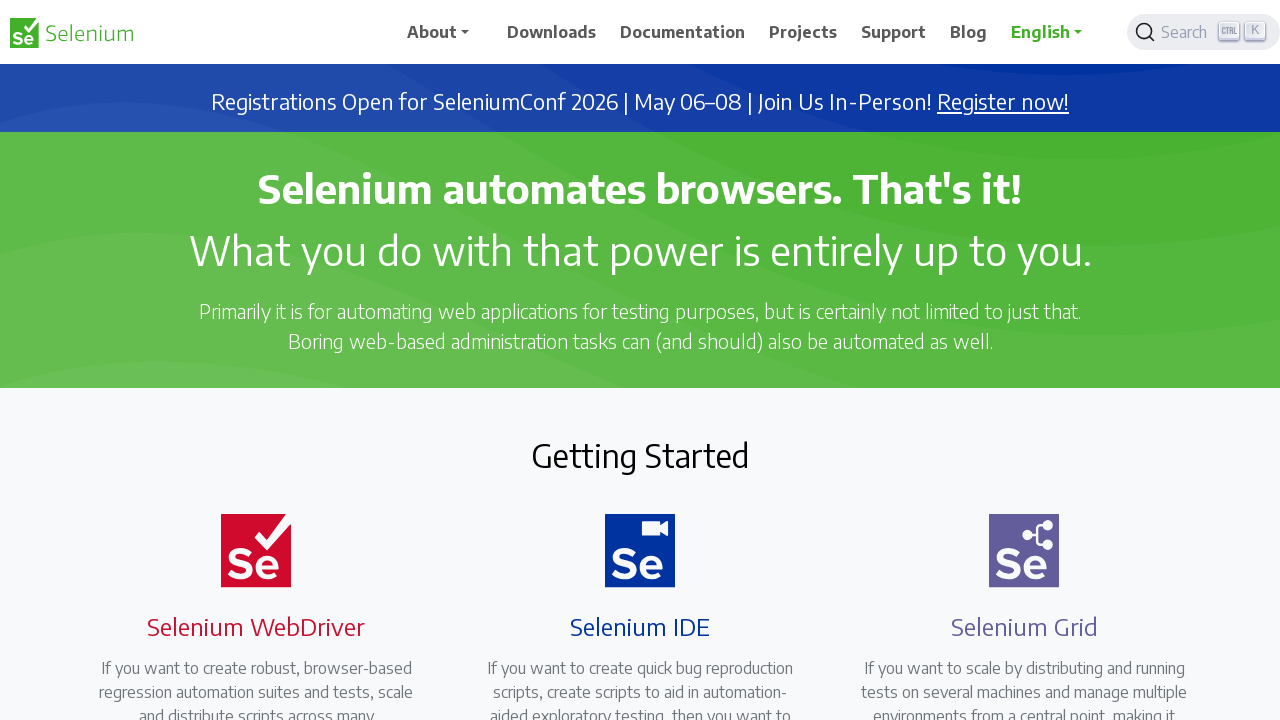

Scrolled down by 1000 pixels
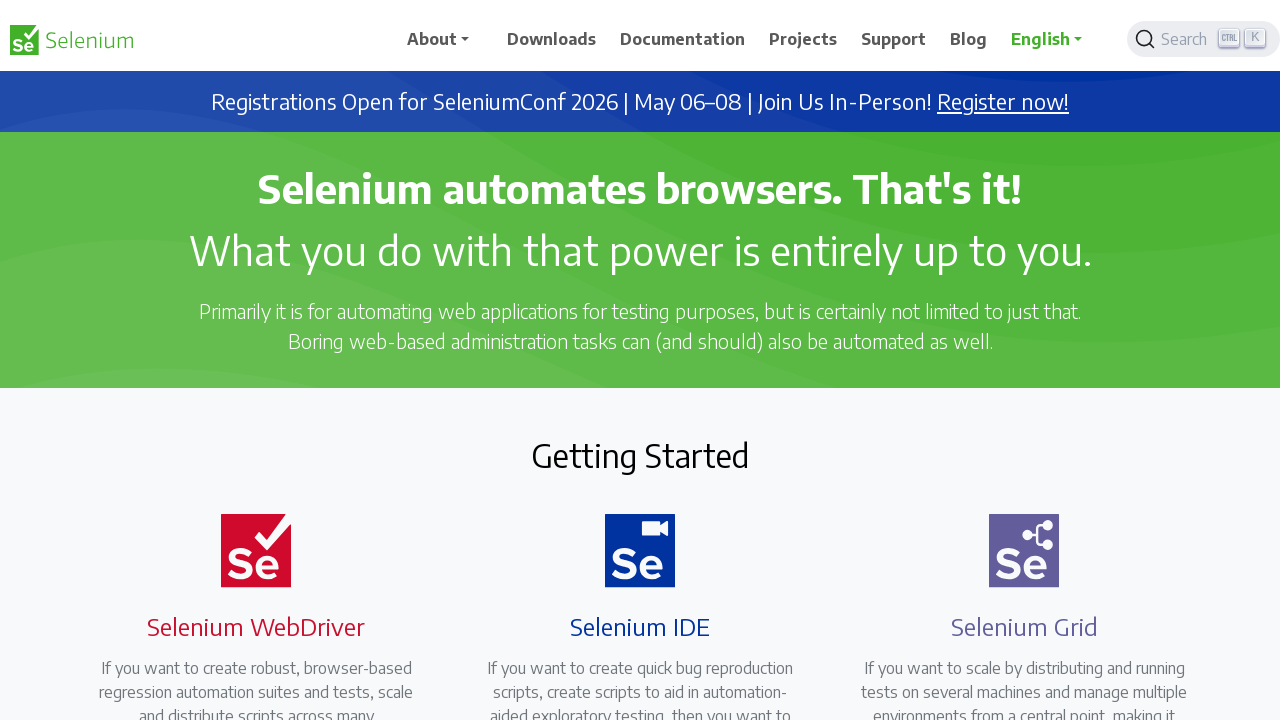

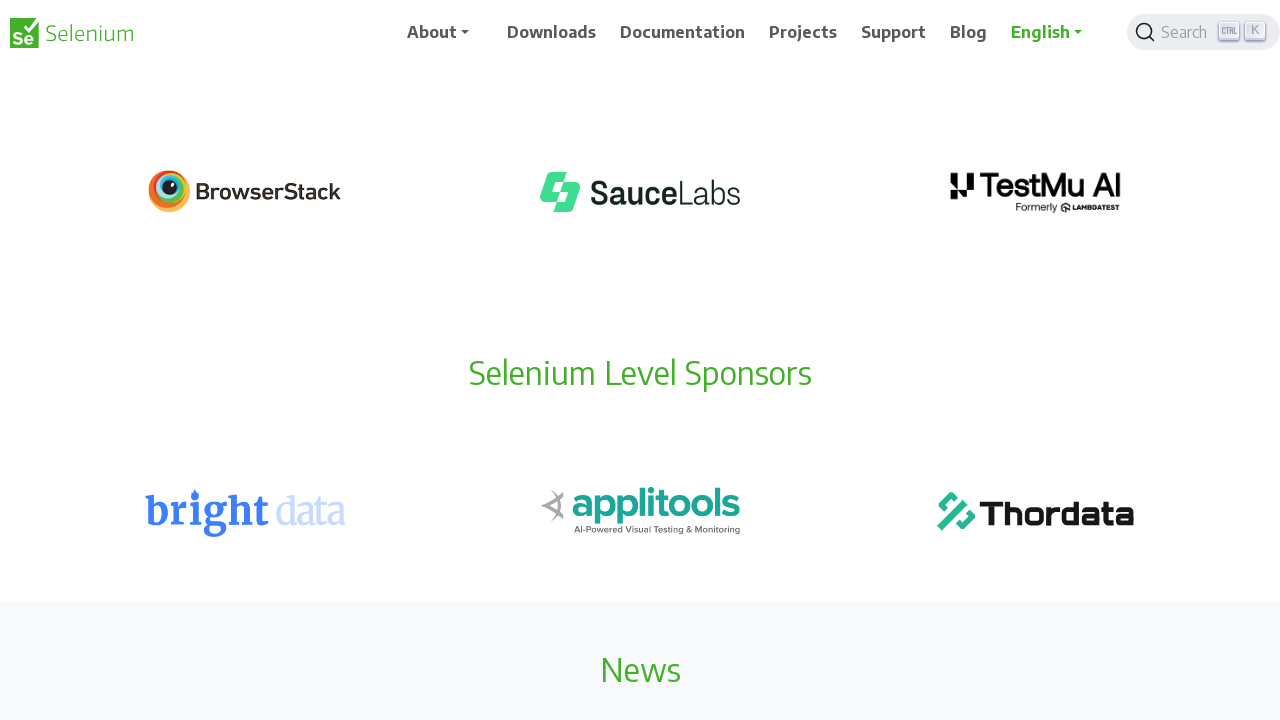